Solves a math problem on the page by calculating a value, entering it into a form, selecting checkboxes/radio buttons, and submitting the form

Starting URL: https://suninjuly.github.io/math.html

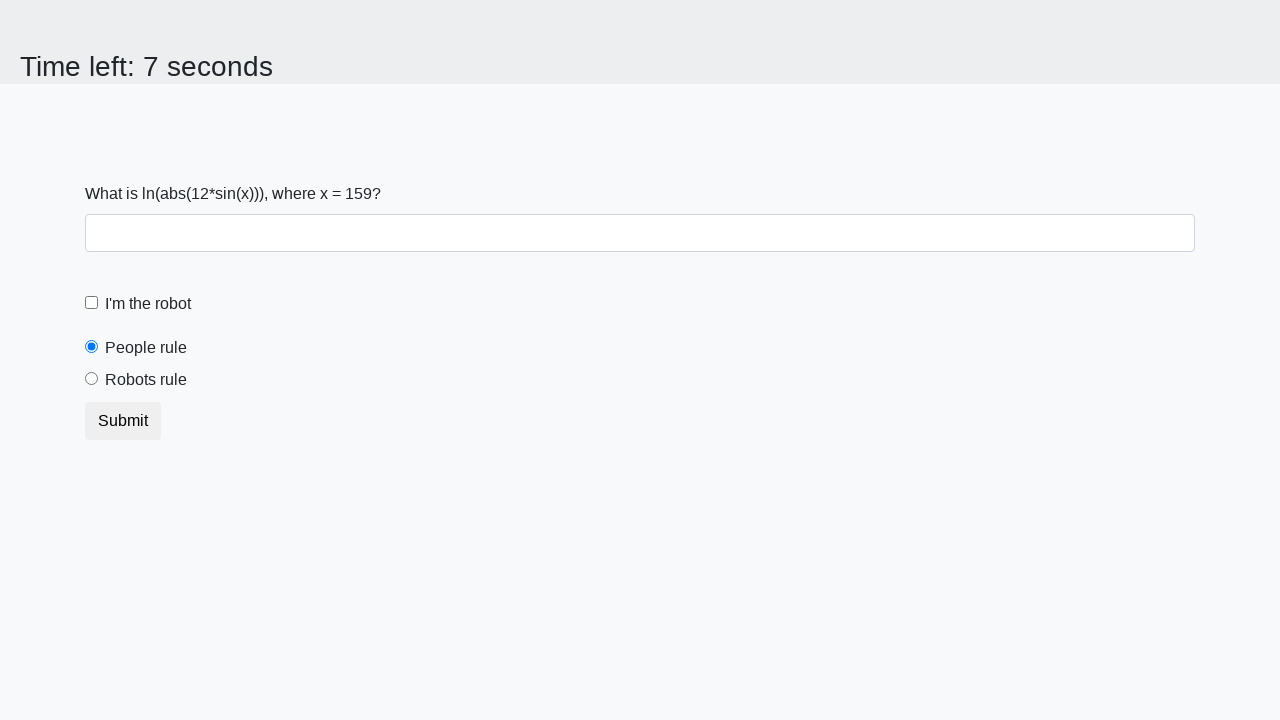

Located the input value element
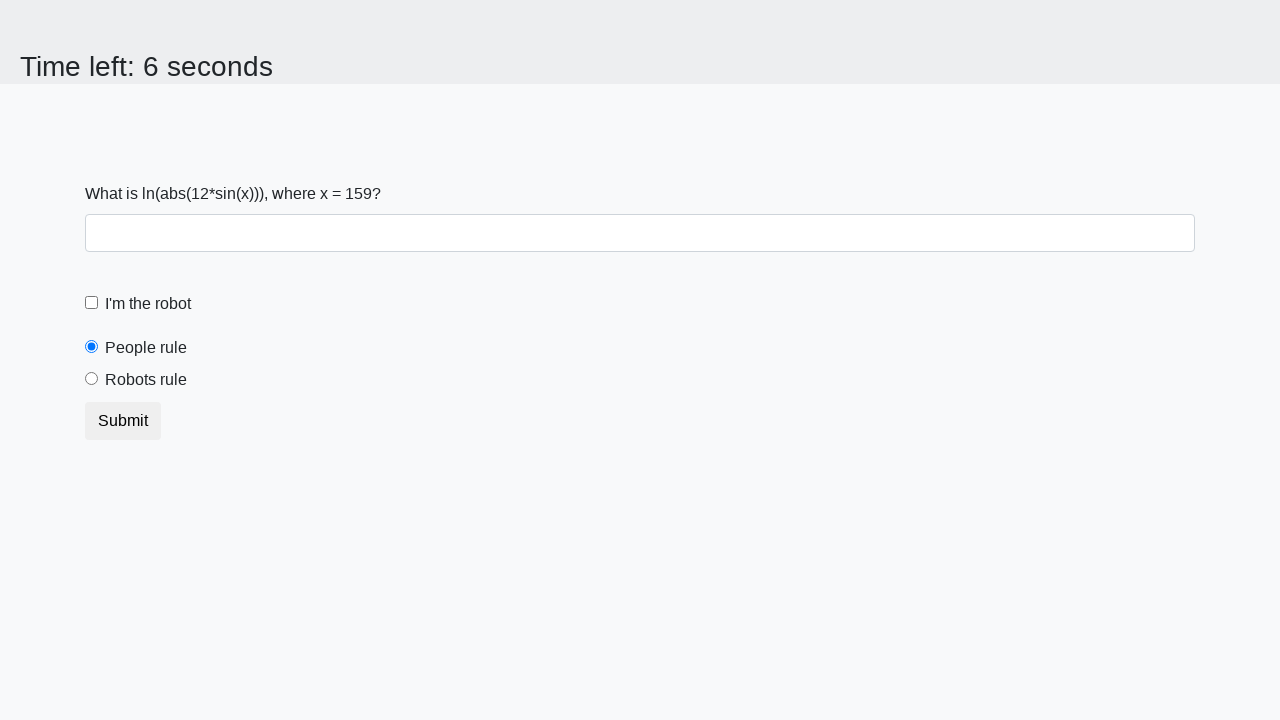

Extracted the input value from the page
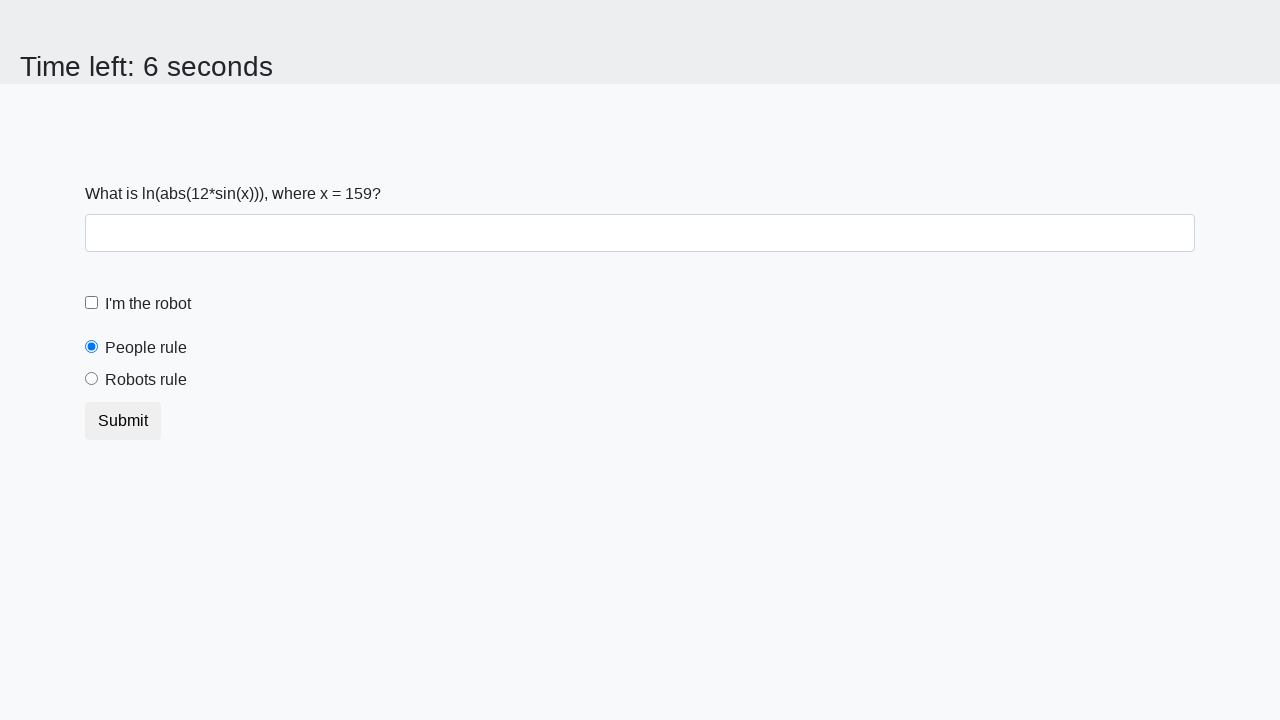

Calculated the math formula result: 2.422520191794503
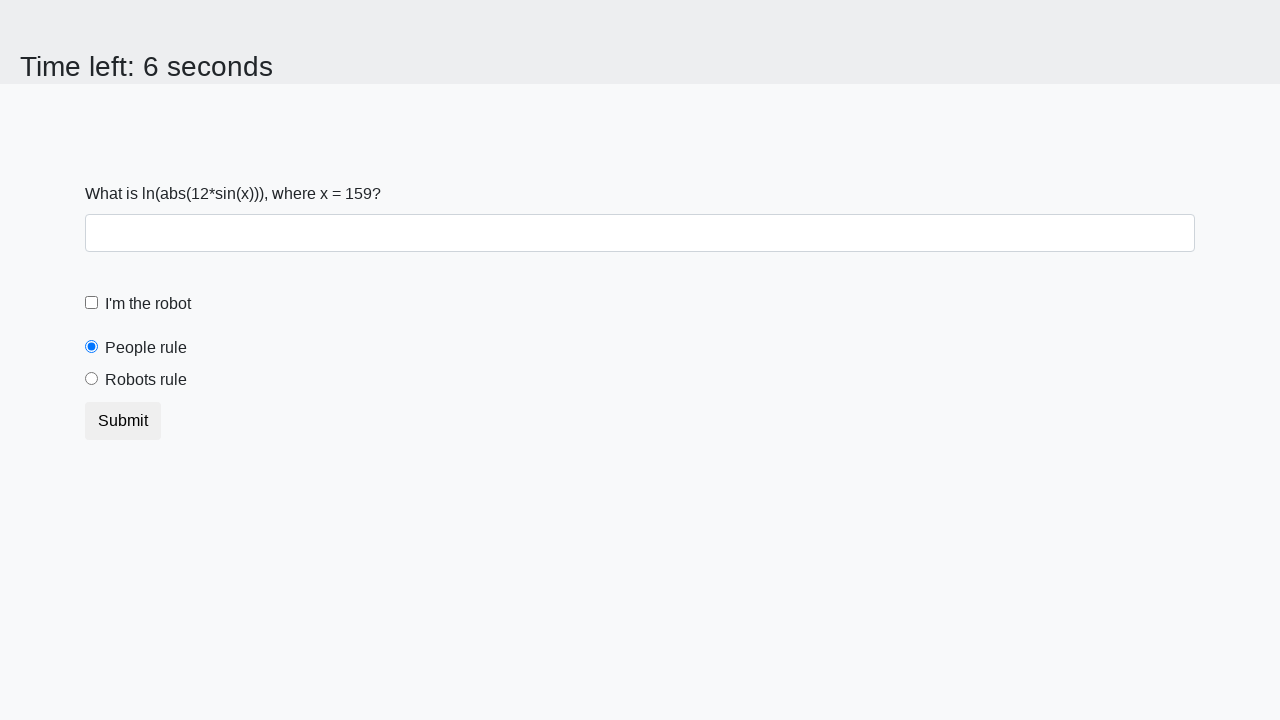

Filled the answer field with calculated value on #answer
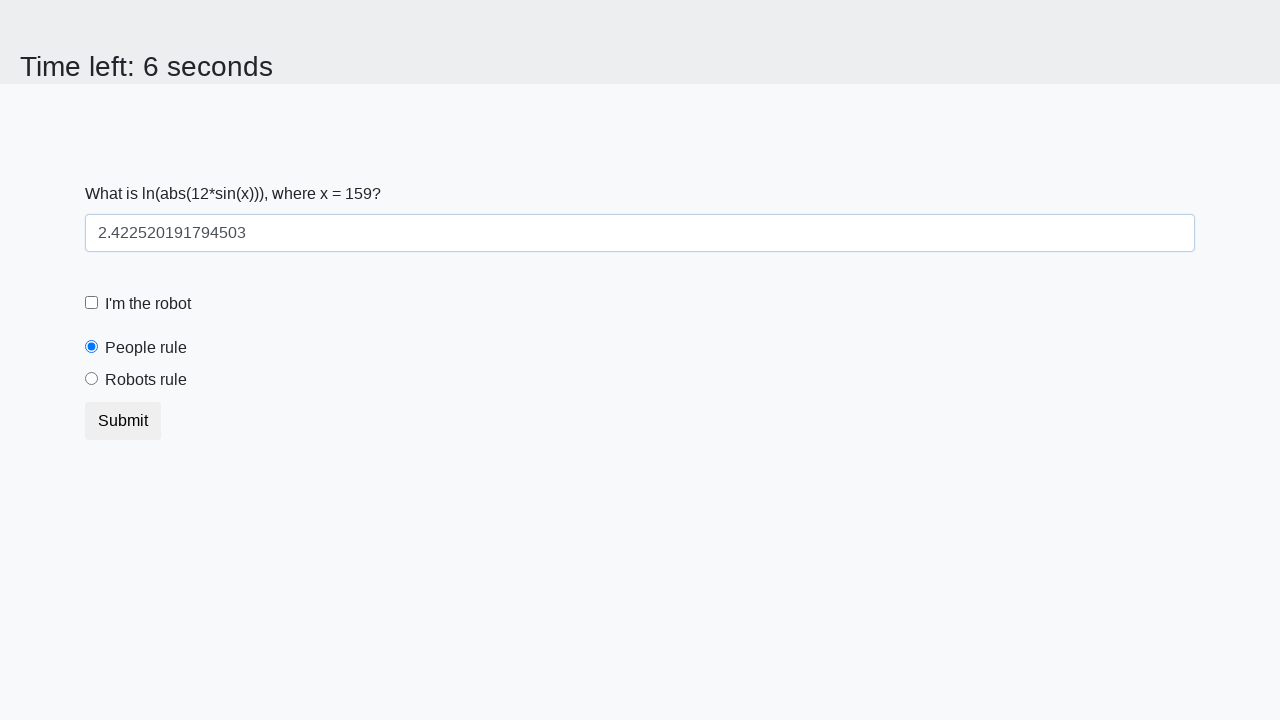

Checked the robot checkbox at (92, 303) on #robotCheckbox
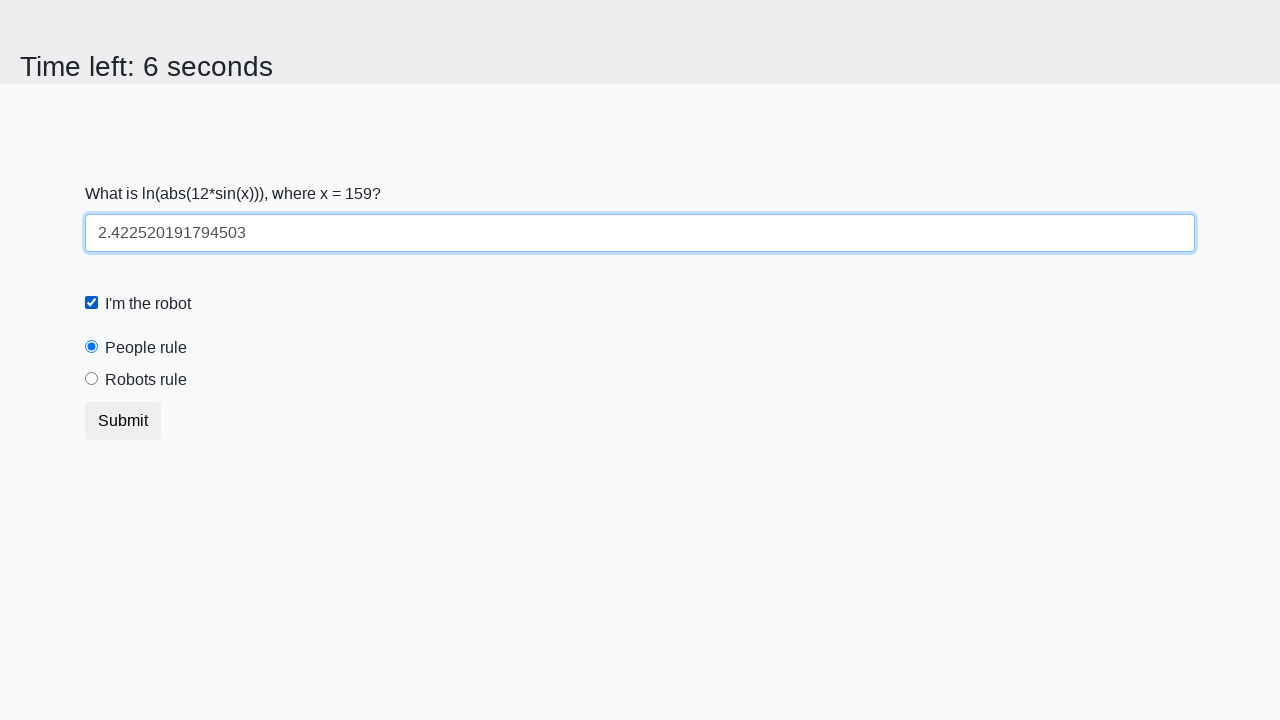

Selected the robot radio button at (92, 379) on #robotsRule
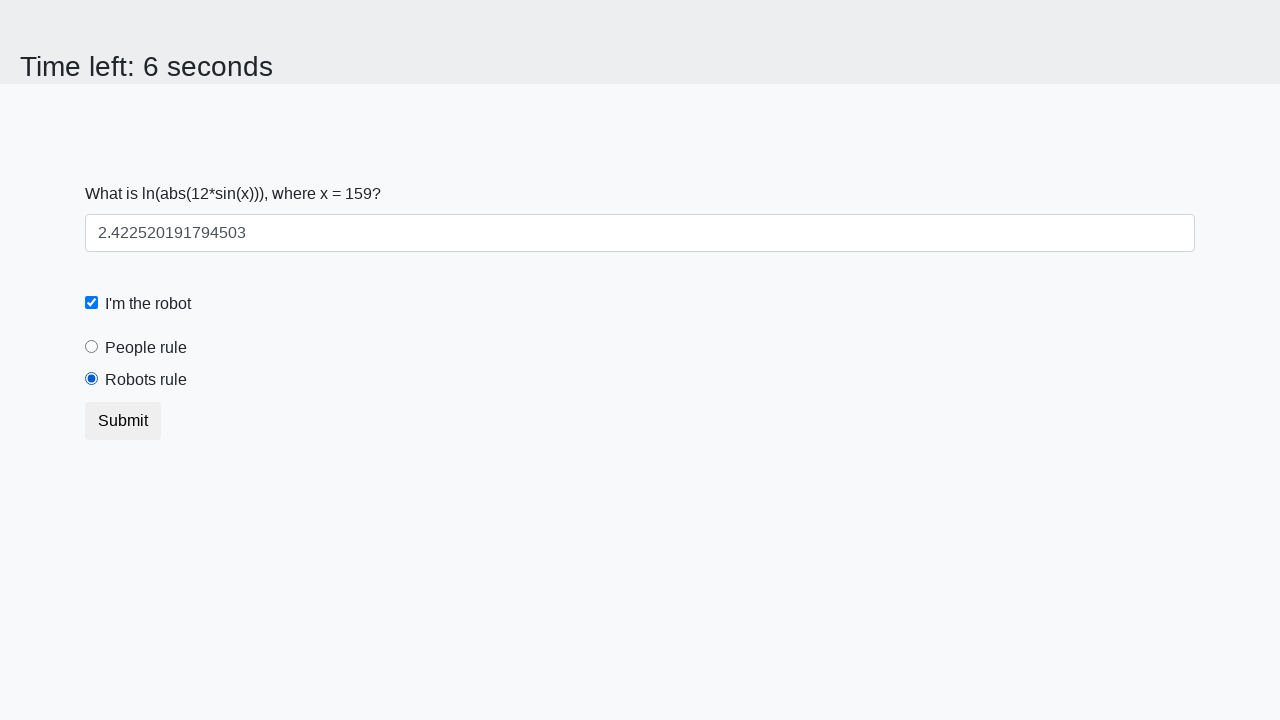

Clicked the submit button at (123, 421) on button
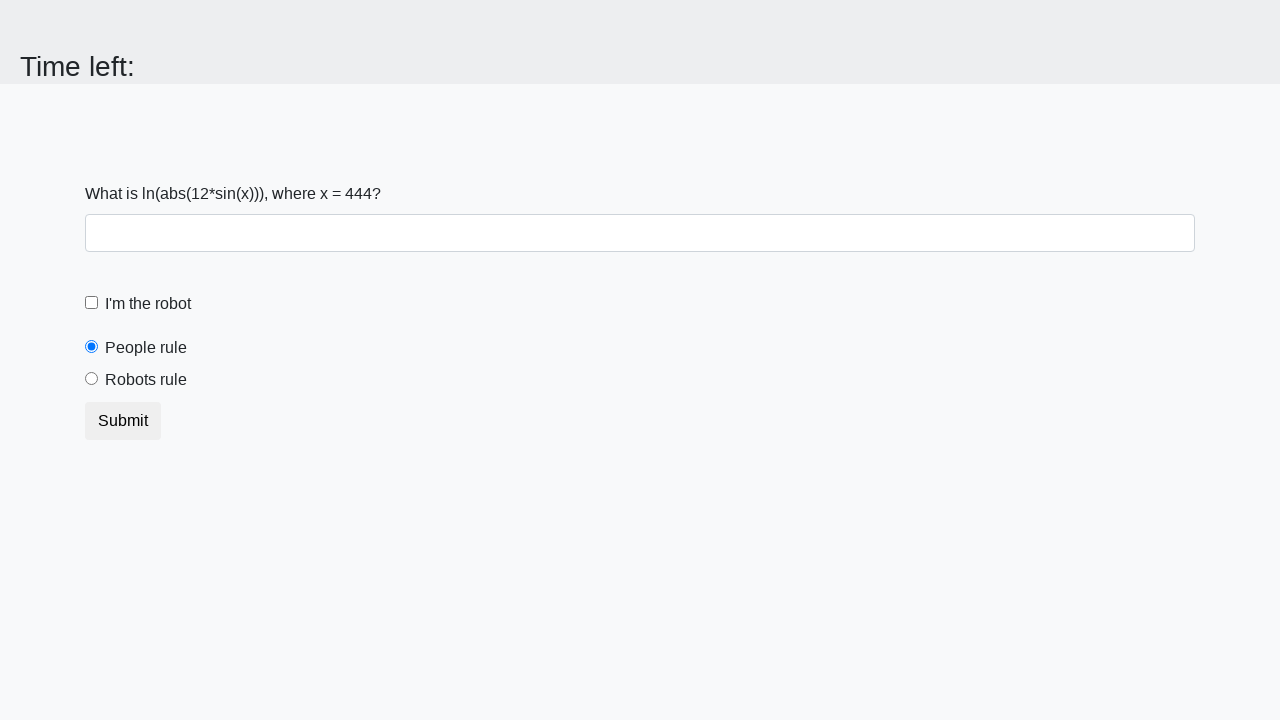

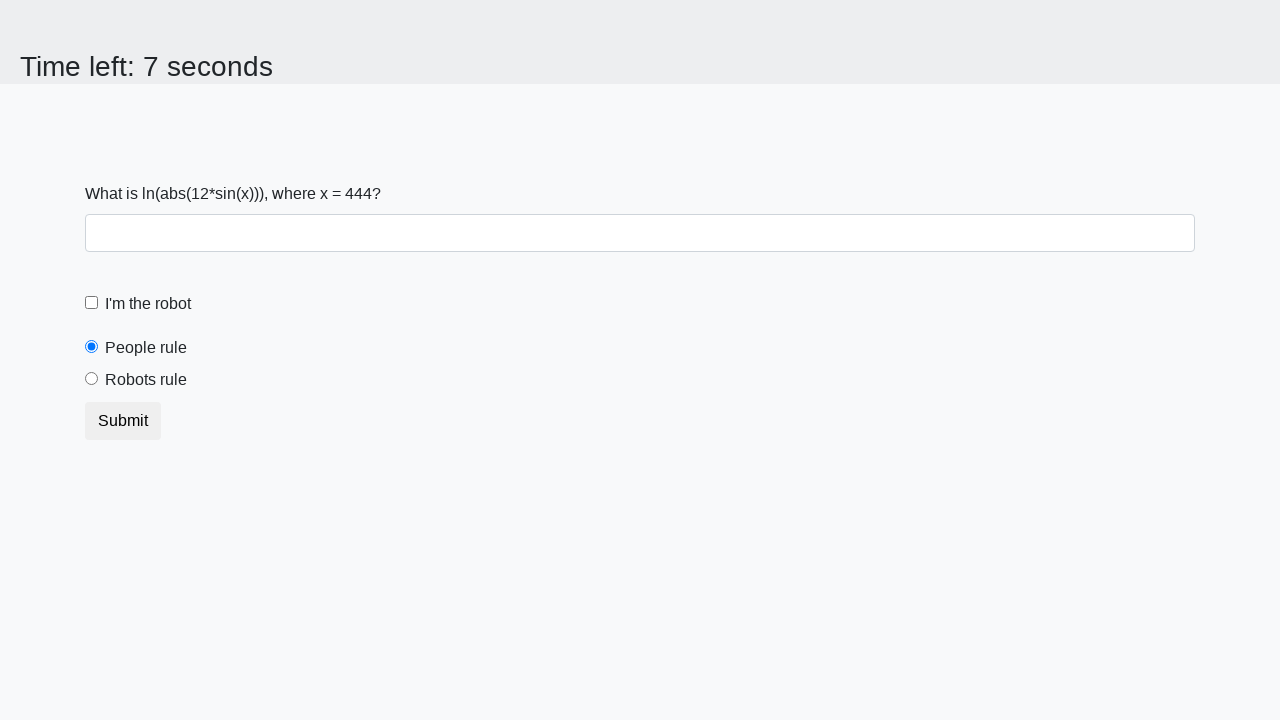